Tests right-click context menu functionality by performing a right-click action and selecting an option from the context menu

Starting URL: https://swisnl.github.io/jQuery-contextMenu/demo.html

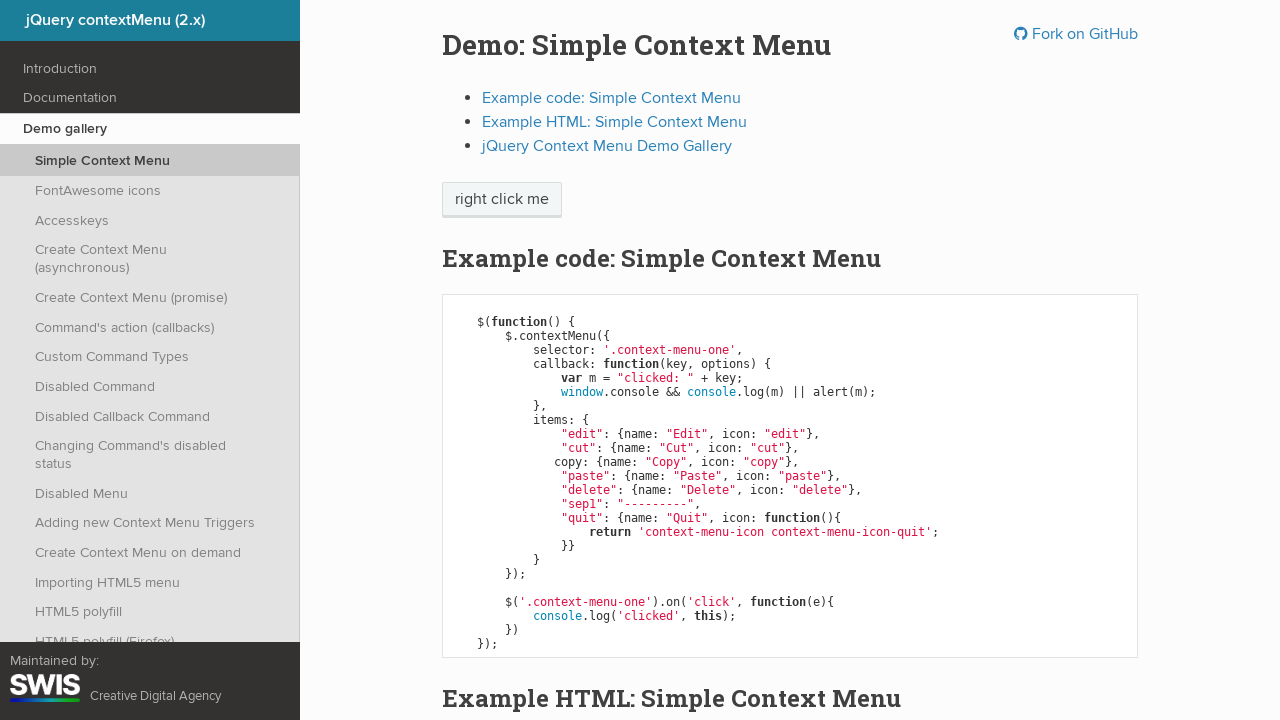

Located the 'right click me' element
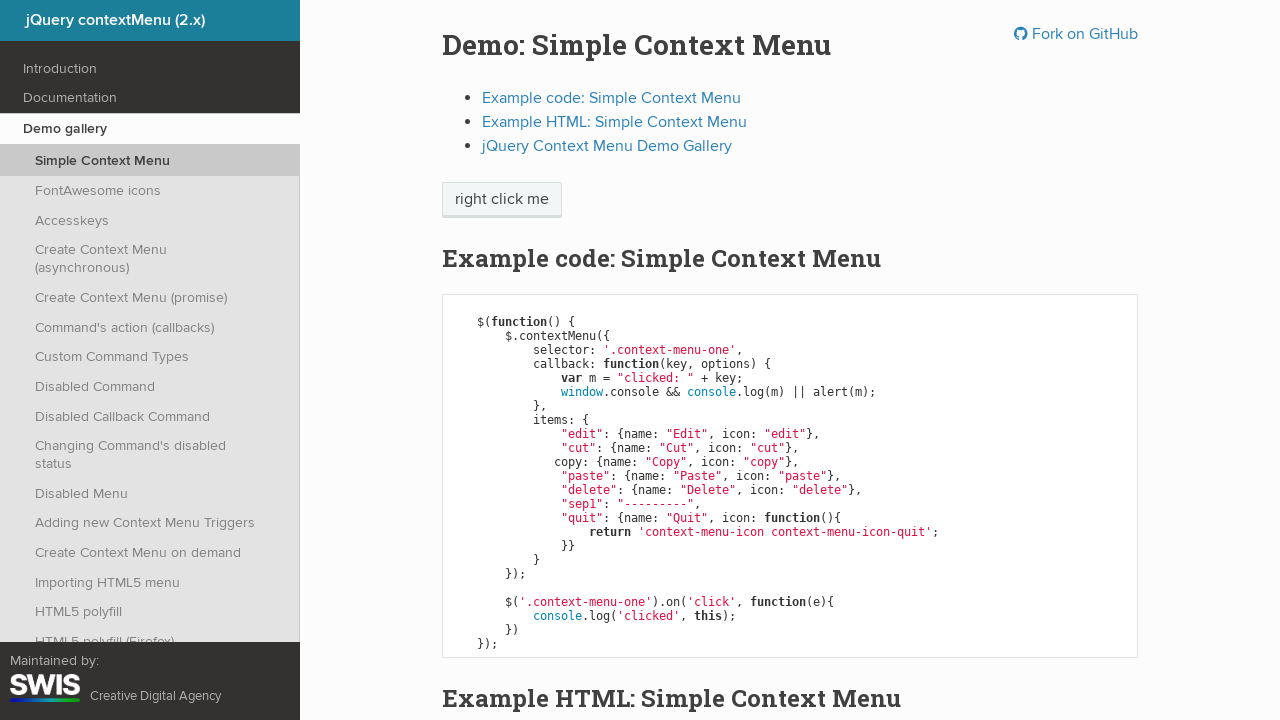

Performed right-click on the element to open context menu at (502, 200) on xpath=//span[text() = 'right click me']
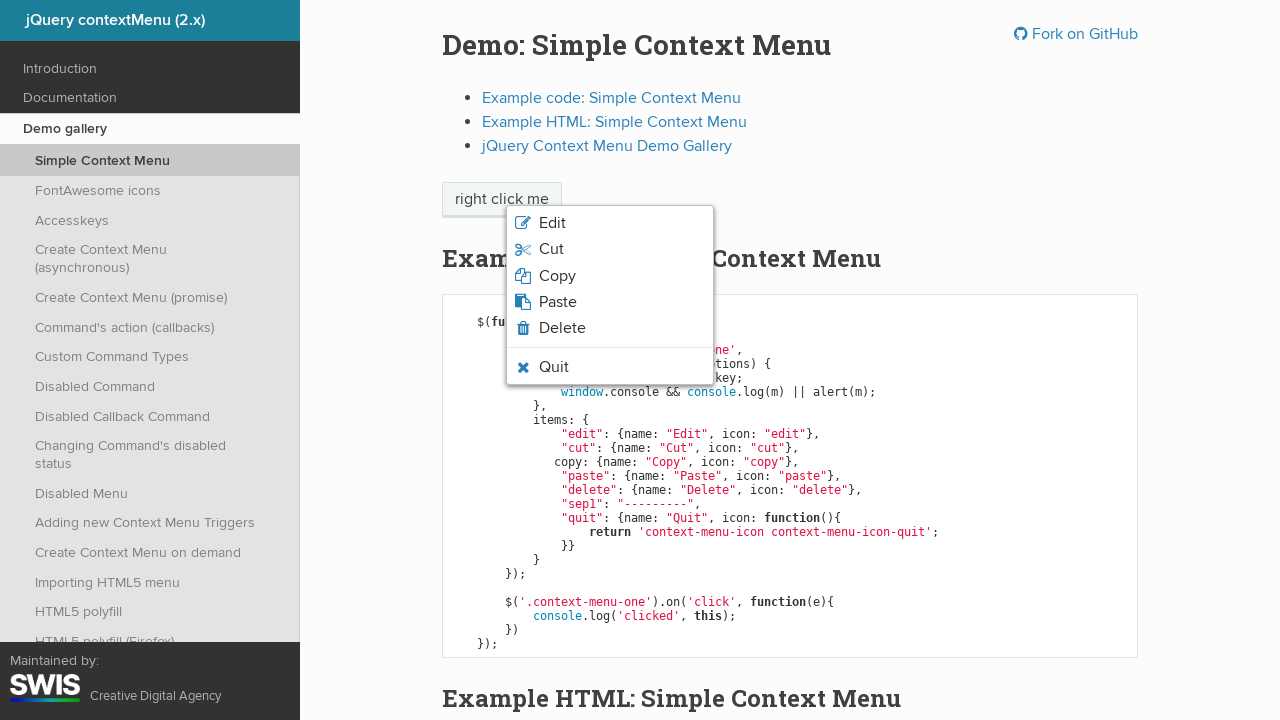

Clicked 'Delete' option from the context menu at (562, 328) on xpath=//span[text()='Delete']
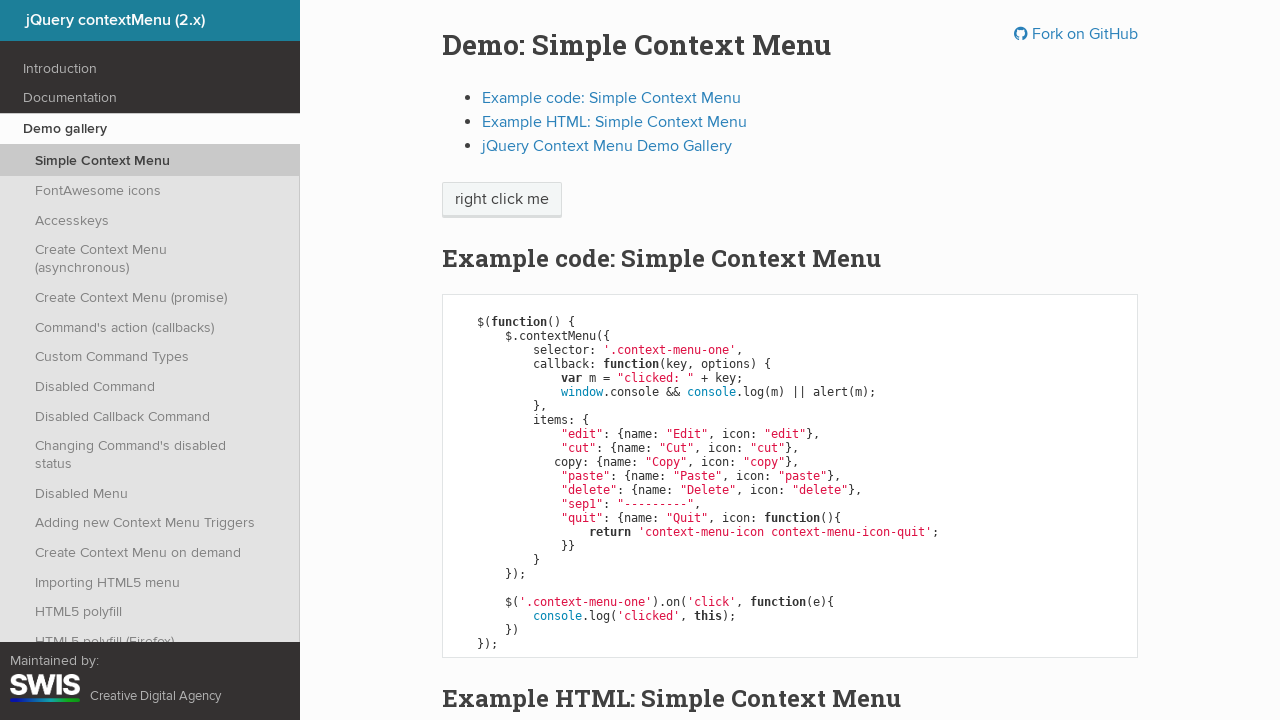

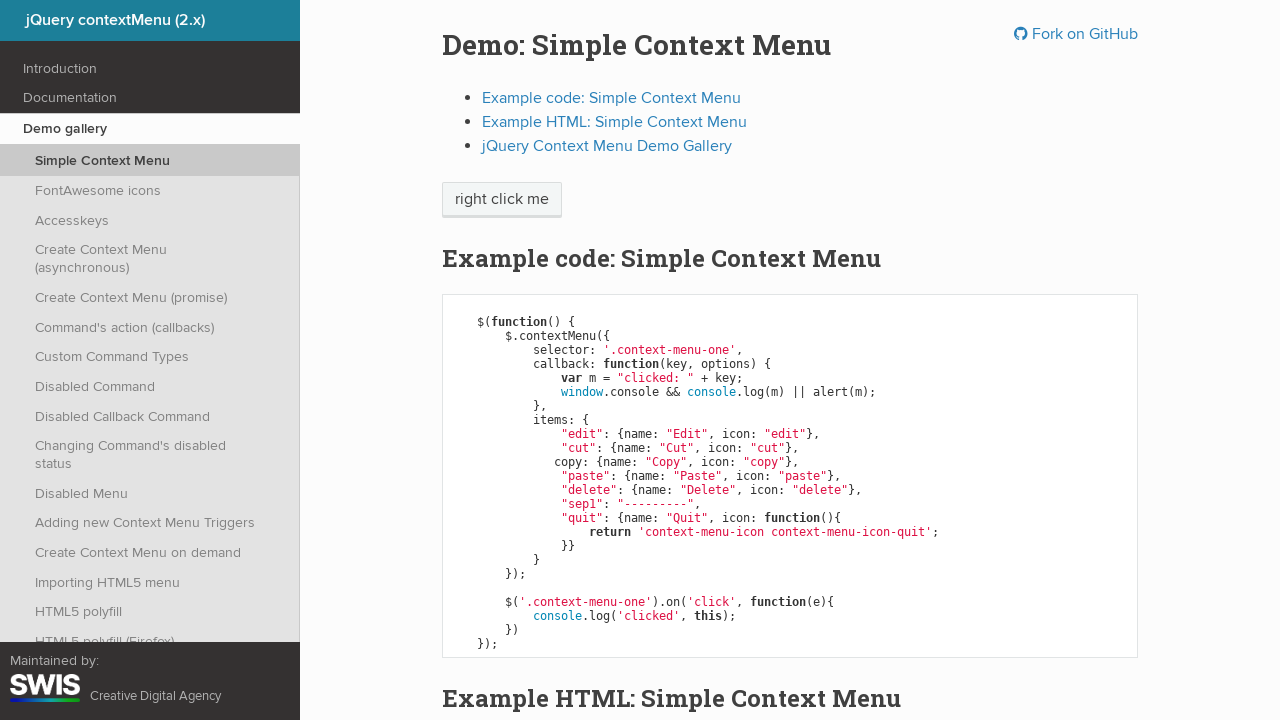